Tests checkbox interaction by navigating to a page with HTML checkboxes, finding all checkboxes with the name "sports", and clicking each one to toggle their selected state.

Starting URL: http://www.tizag.com/htmlT/htmlcheckboxes.php

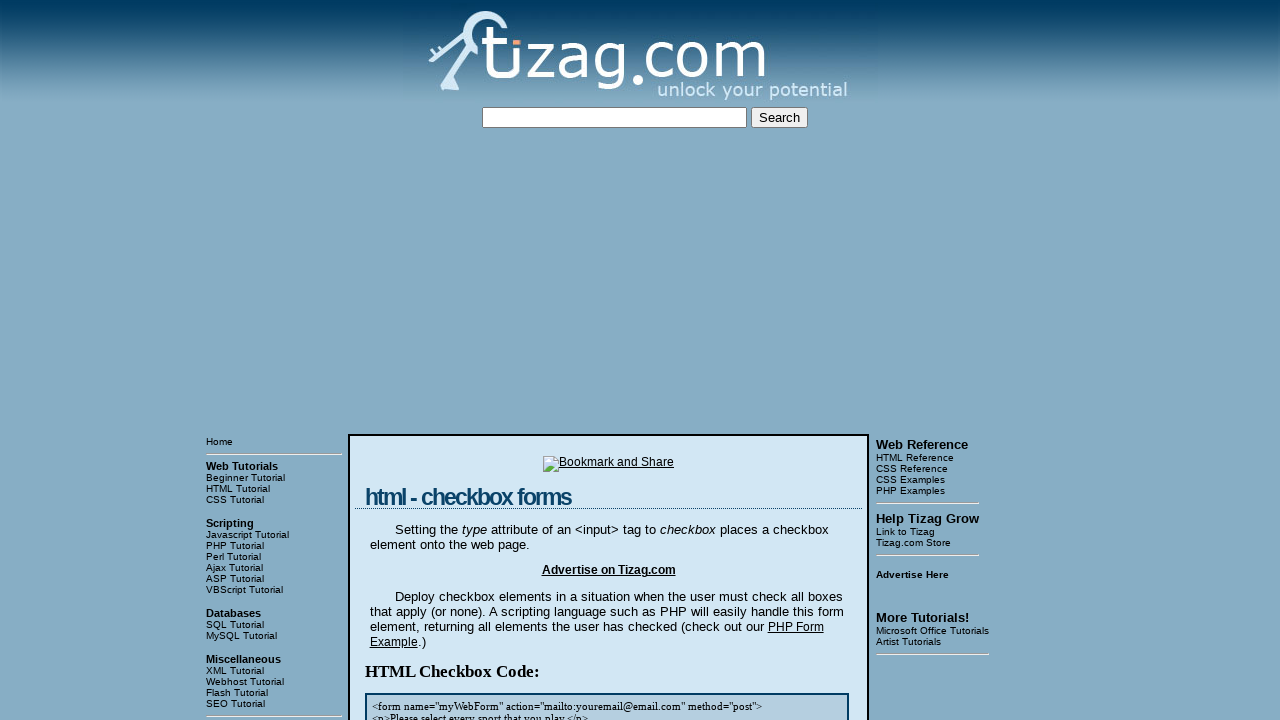

Navigated to checkbox interaction test page
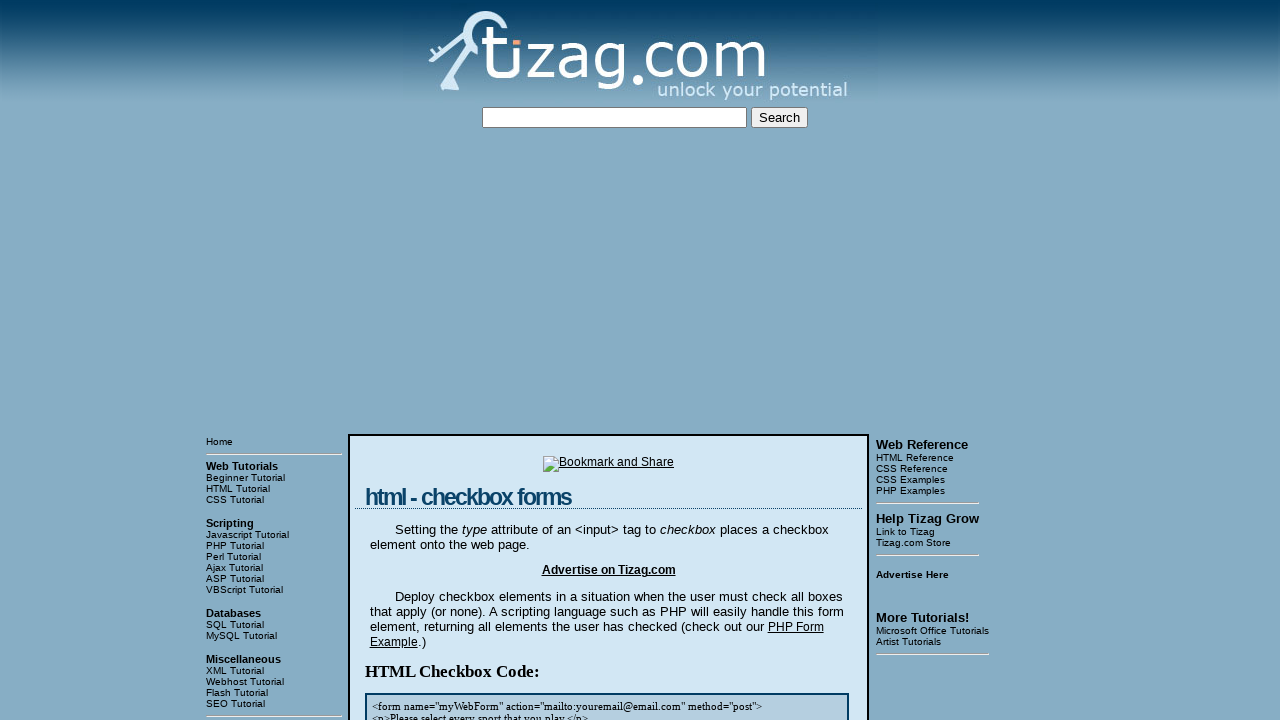

Checkbox container loaded and visible
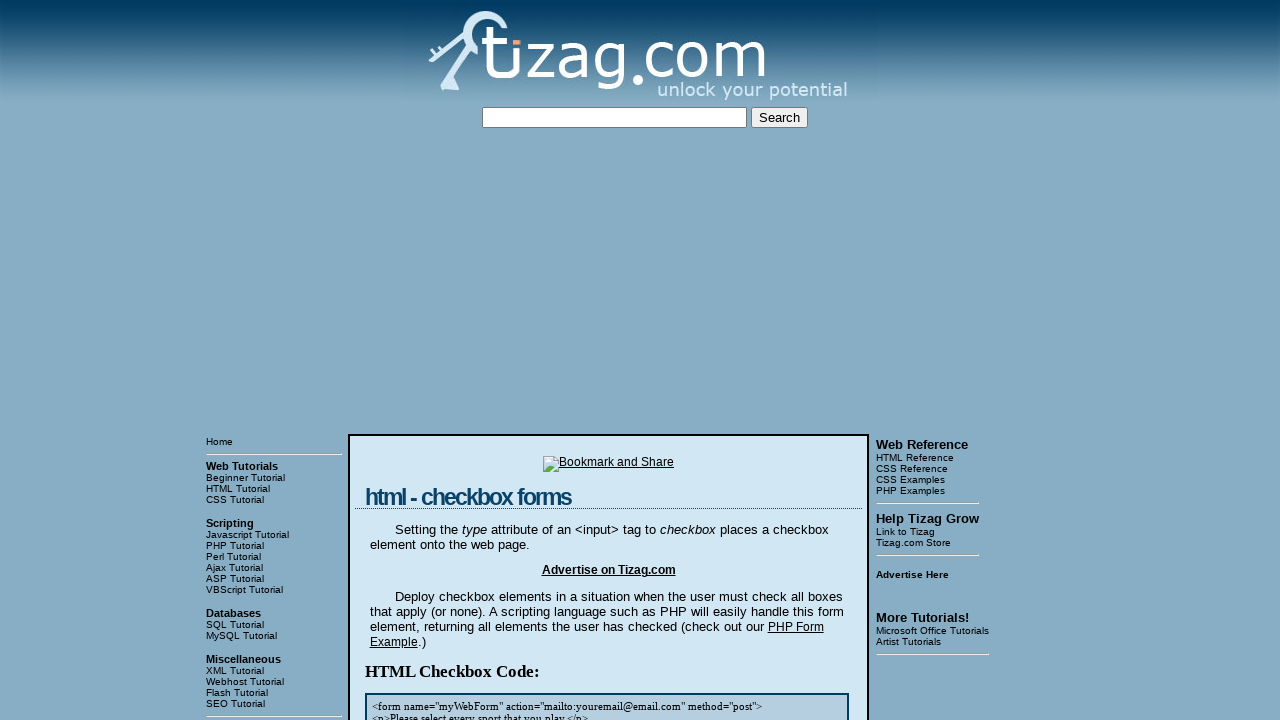

Located all checkboxes with name 'sports'
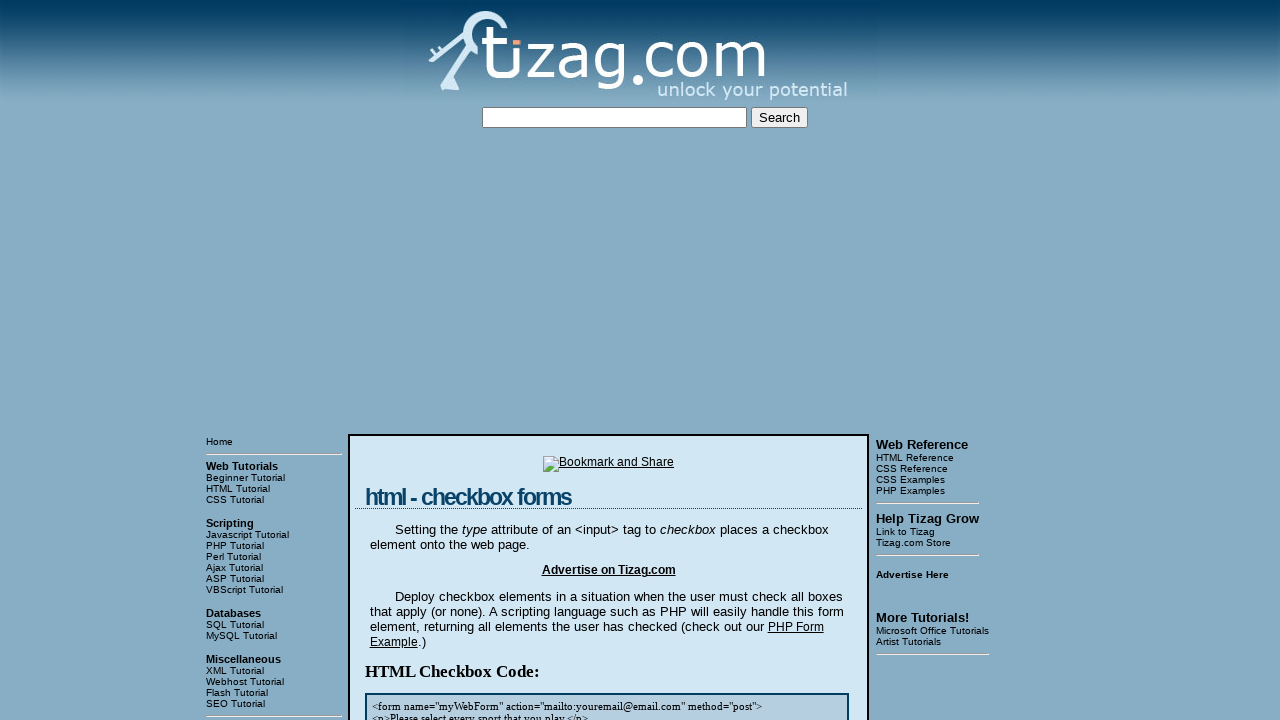

Found 8 checkboxes with name 'sports'
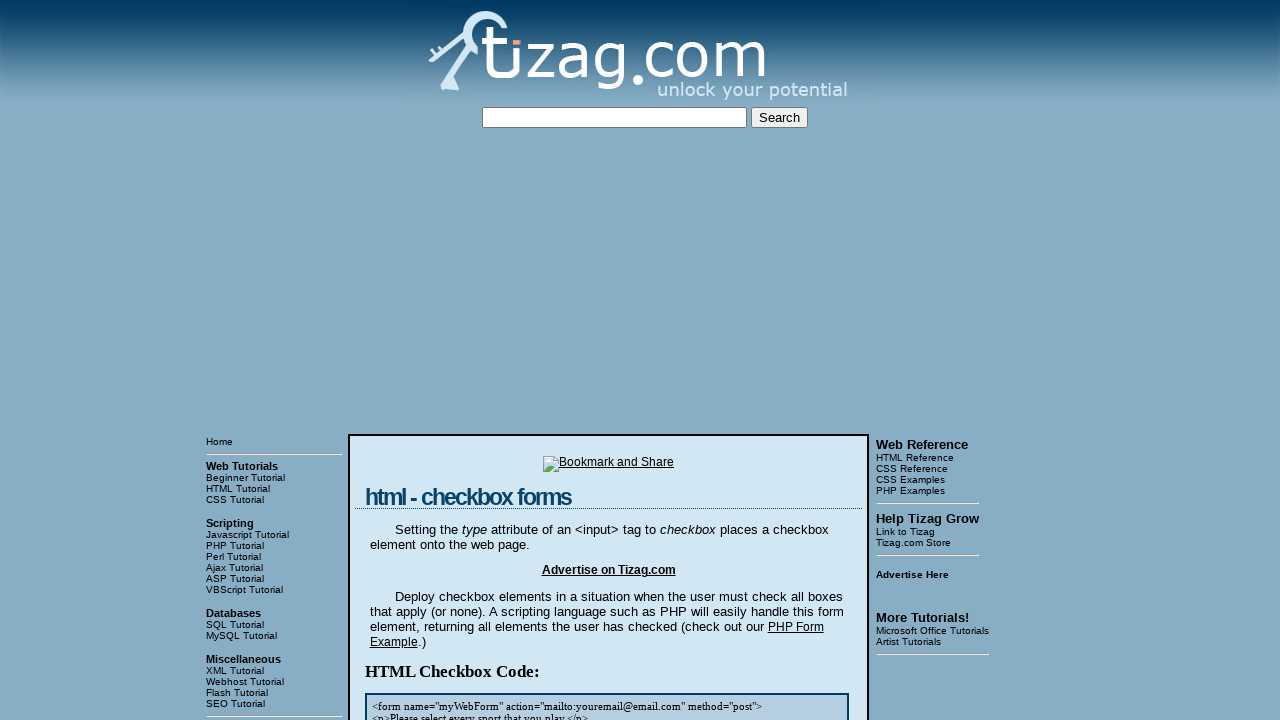

Clicked checkbox 1 of 8 to toggle its state at (422, 360) on input[name='sports'] >> nth=0
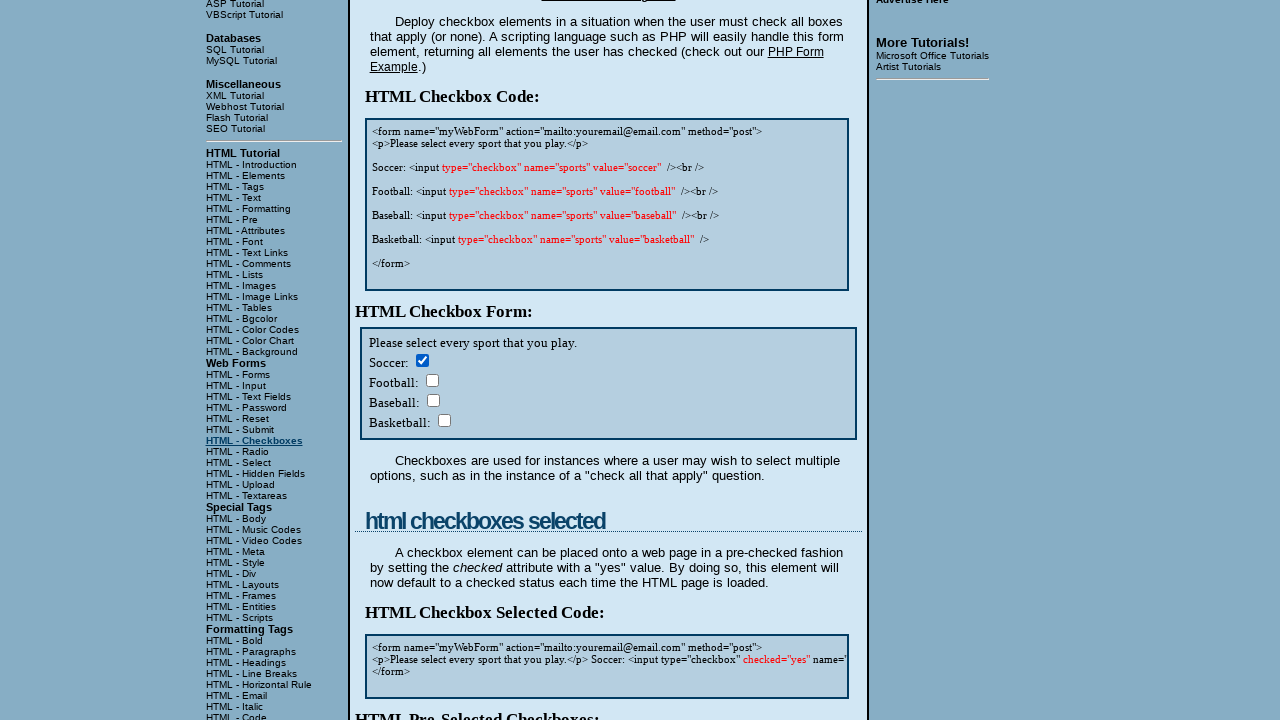

Clicked checkbox 2 of 8 to toggle its state at (432, 380) on input[name='sports'] >> nth=1
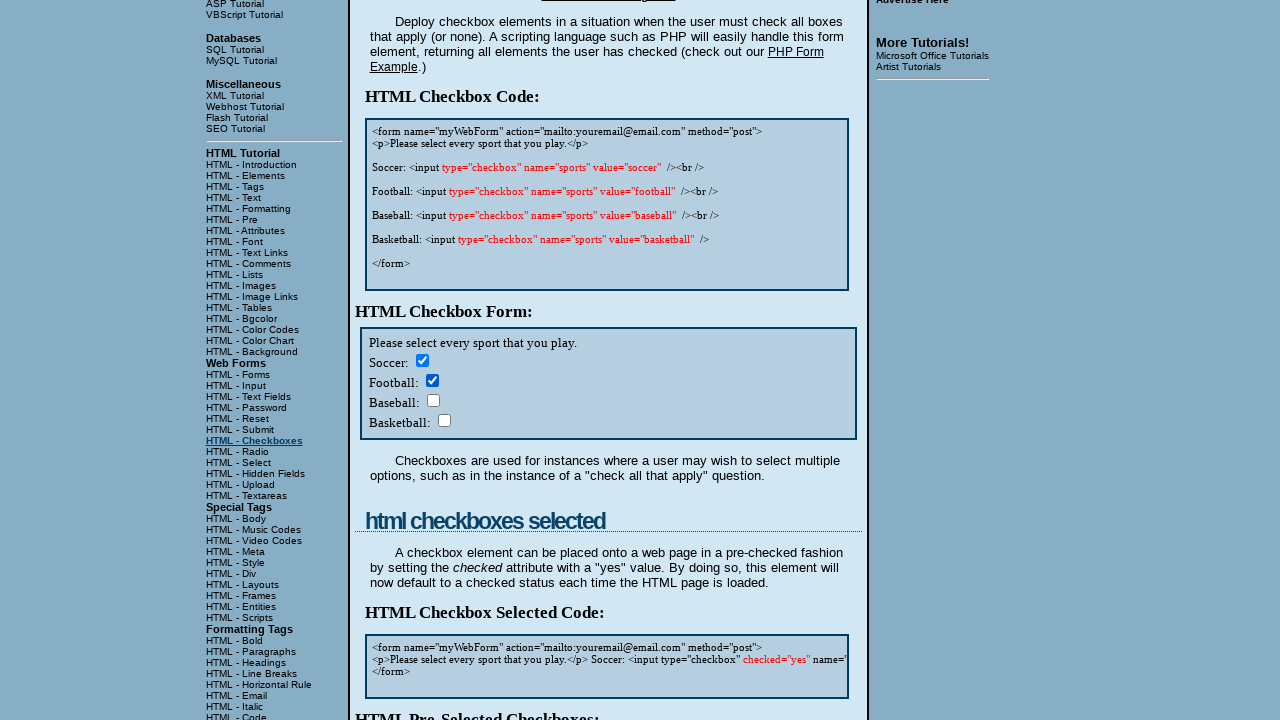

Clicked checkbox 3 of 8 to toggle its state at (433, 400) on input[name='sports'] >> nth=2
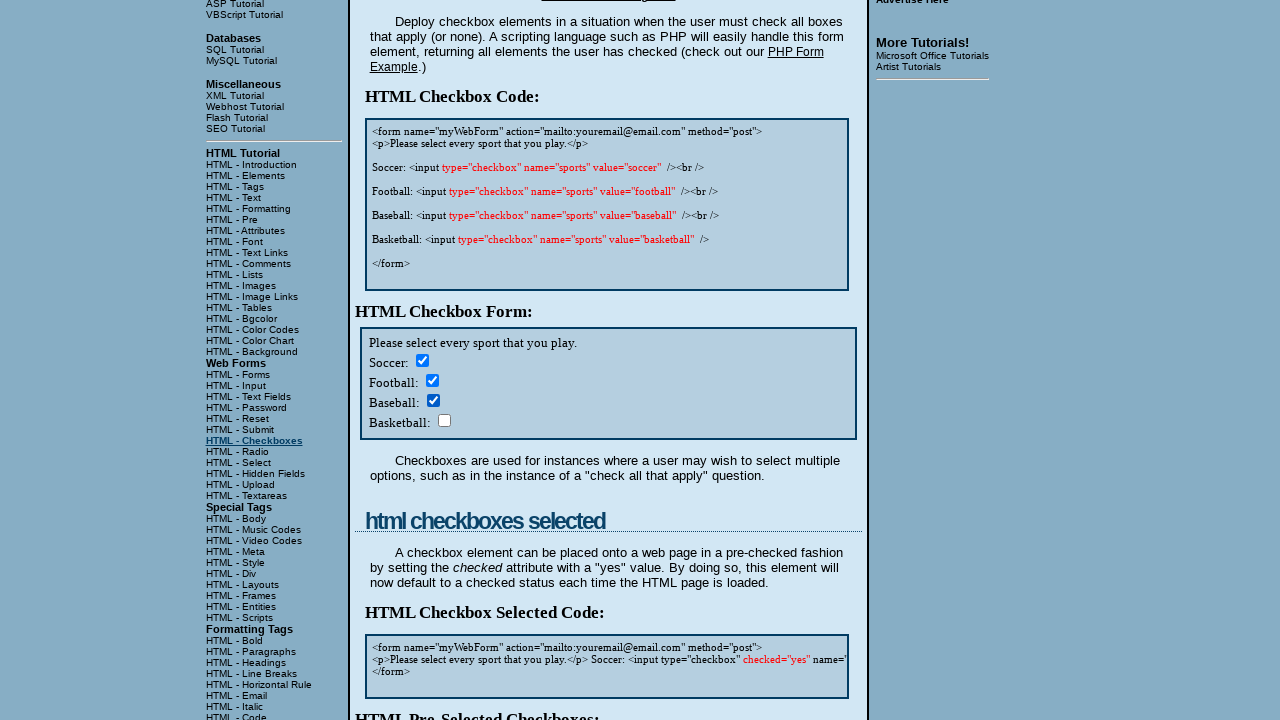

Clicked checkbox 4 of 8 to toggle its state at (444, 420) on input[name='sports'] >> nth=3
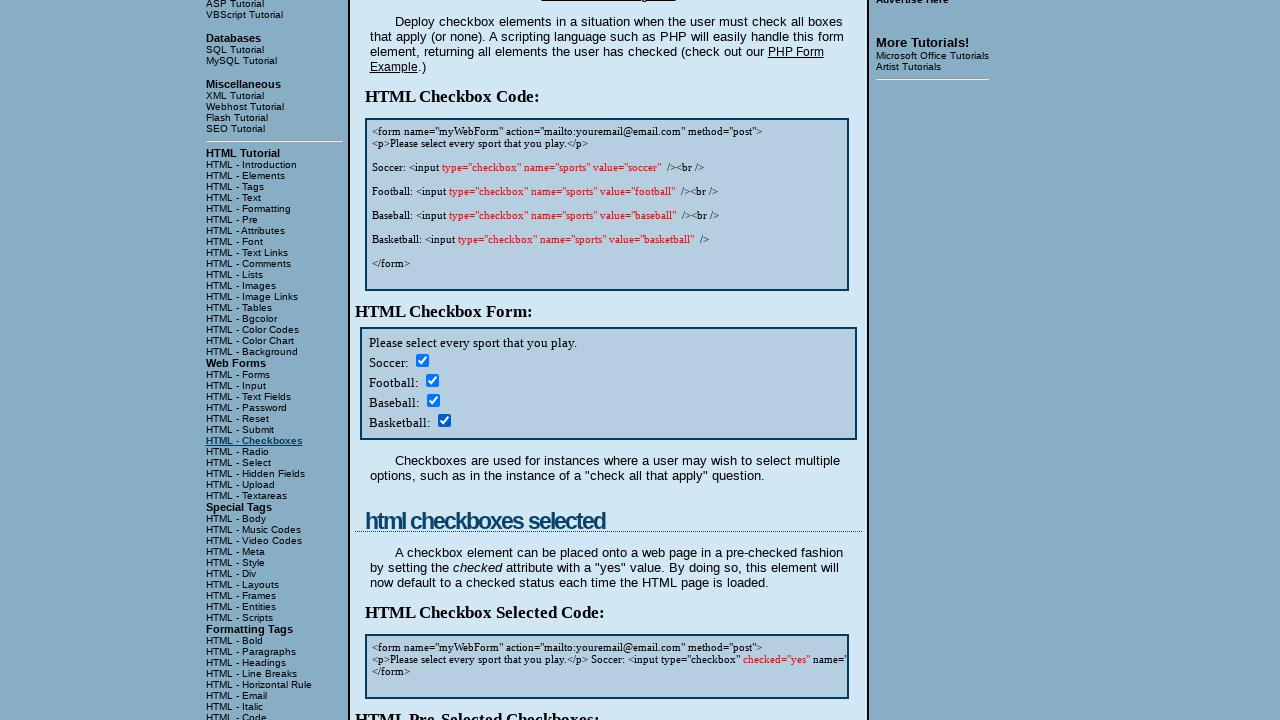

Clicked checkbox 5 of 8 to toggle its state at (422, 360) on input[name='sports'] >> nth=4
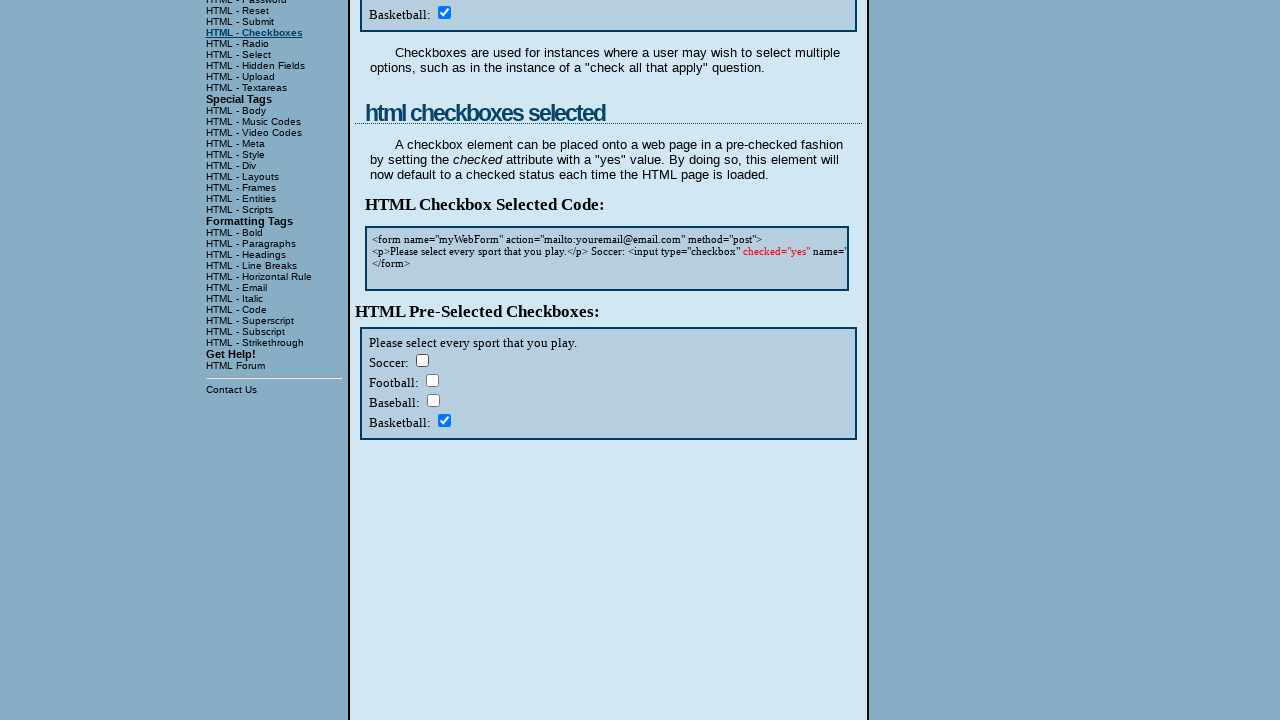

Clicked checkbox 6 of 8 to toggle its state at (432, 380) on input[name='sports'] >> nth=5
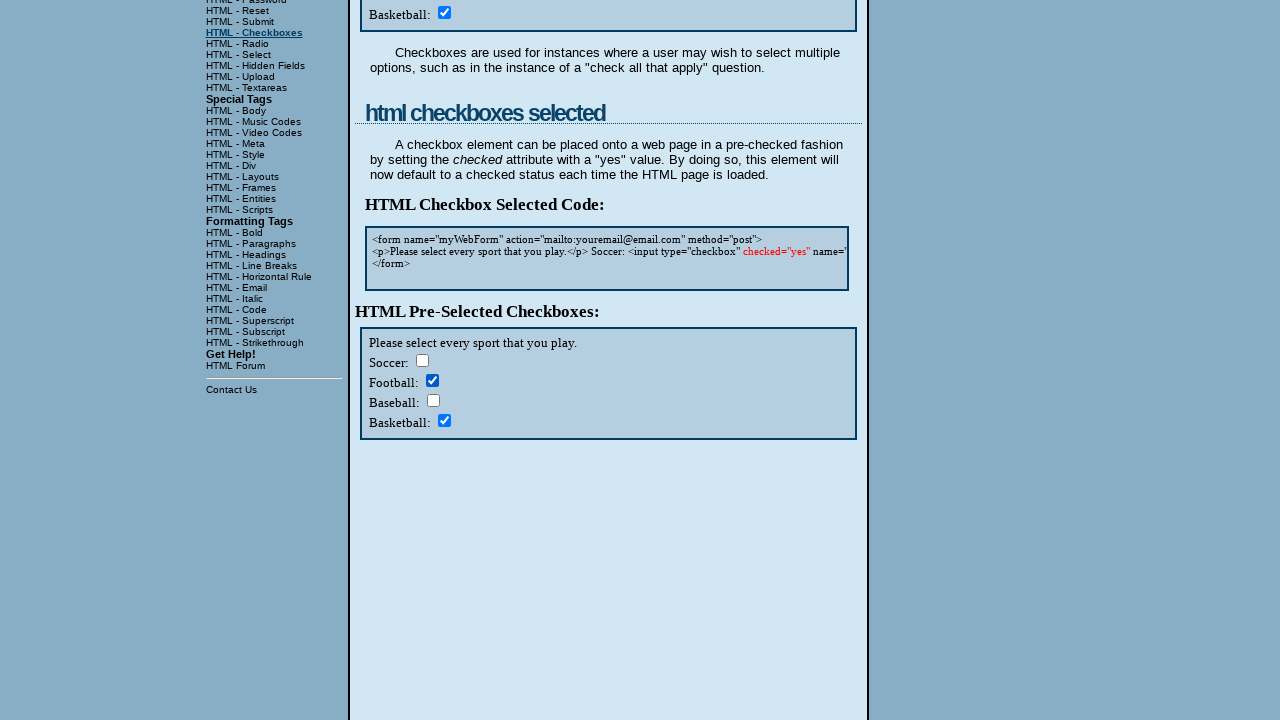

Clicked checkbox 7 of 8 to toggle its state at (433, 400) on input[name='sports'] >> nth=6
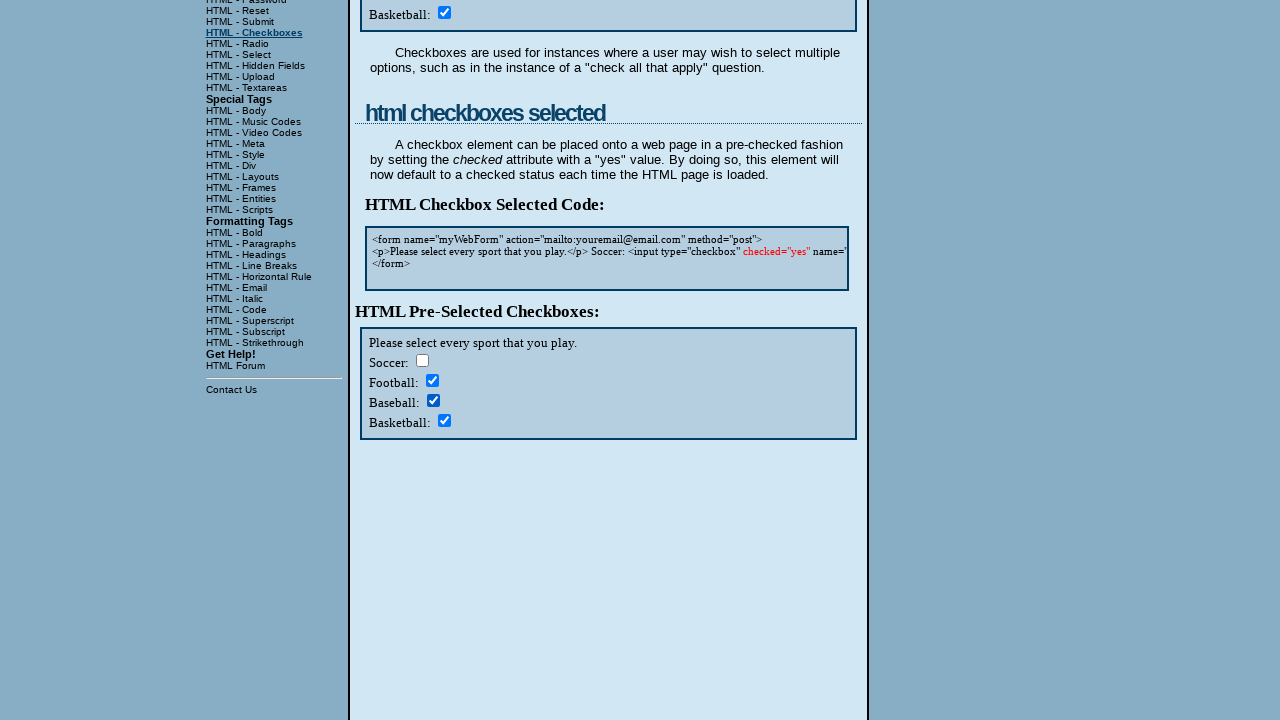

Clicked checkbox 8 of 8 to toggle its state at (444, 420) on input[name='sports'] >> nth=7
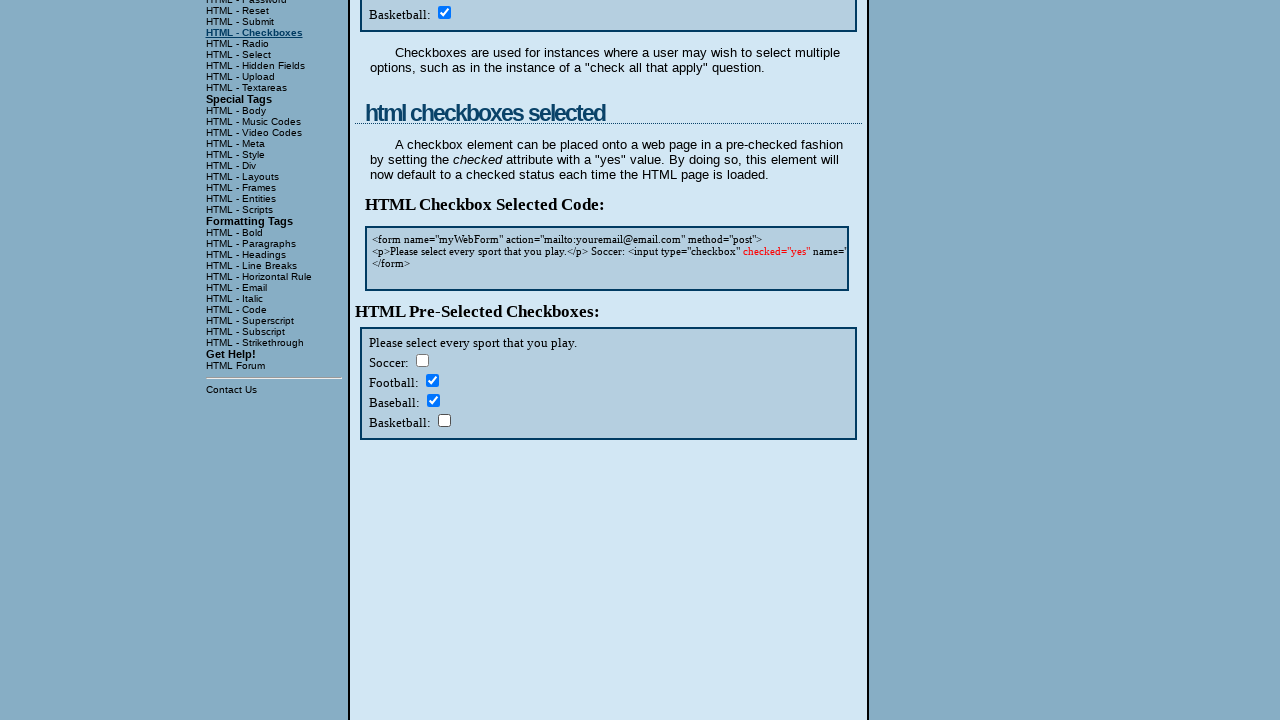

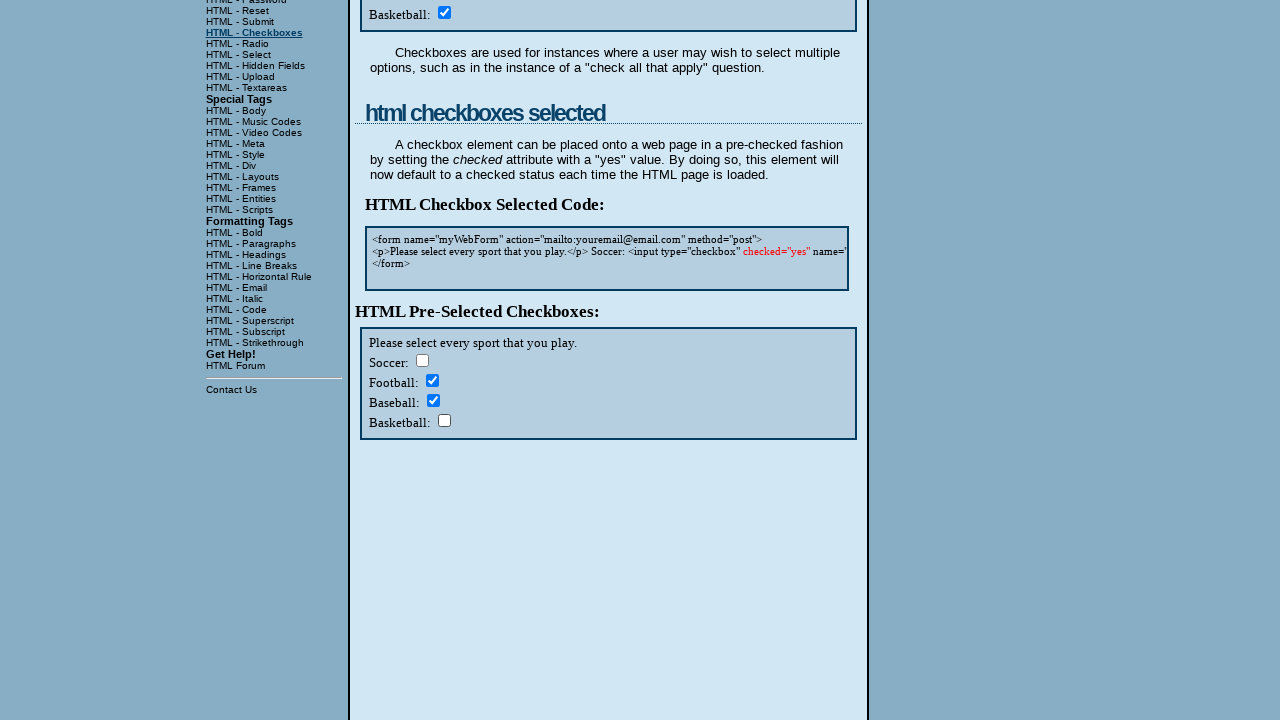